Tests modal window interaction by opening a modal dialog and clicking the save button

Starting URL: https://bonigarcia.dev/selenium-webdriver-java/dialog-boxes.html

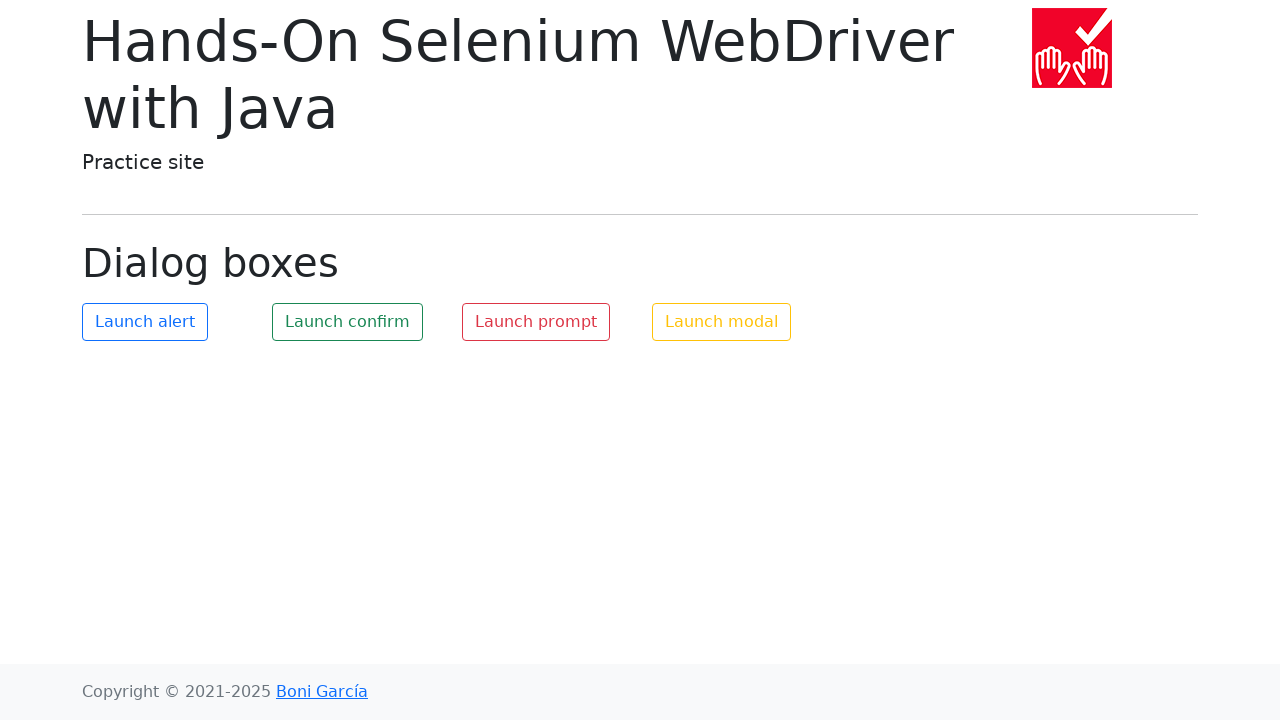

Clicked button to open modal dialog at (722, 322) on #my-modal
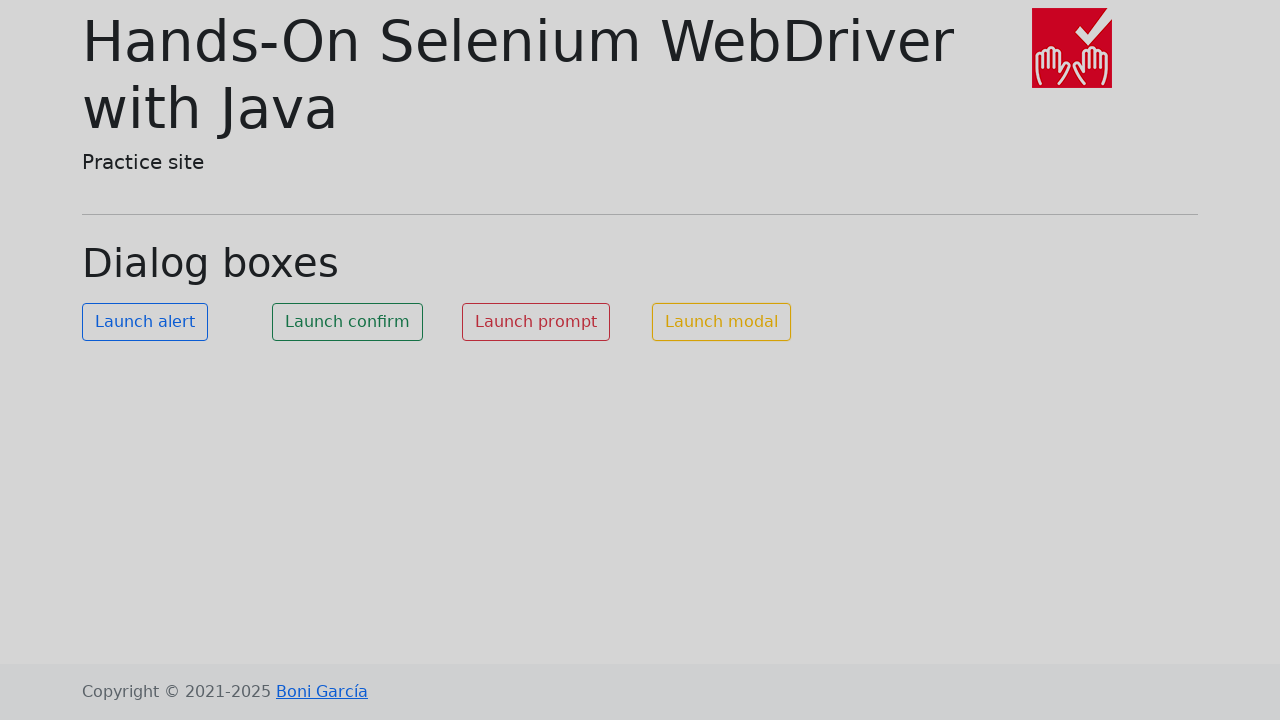

Located modal label element
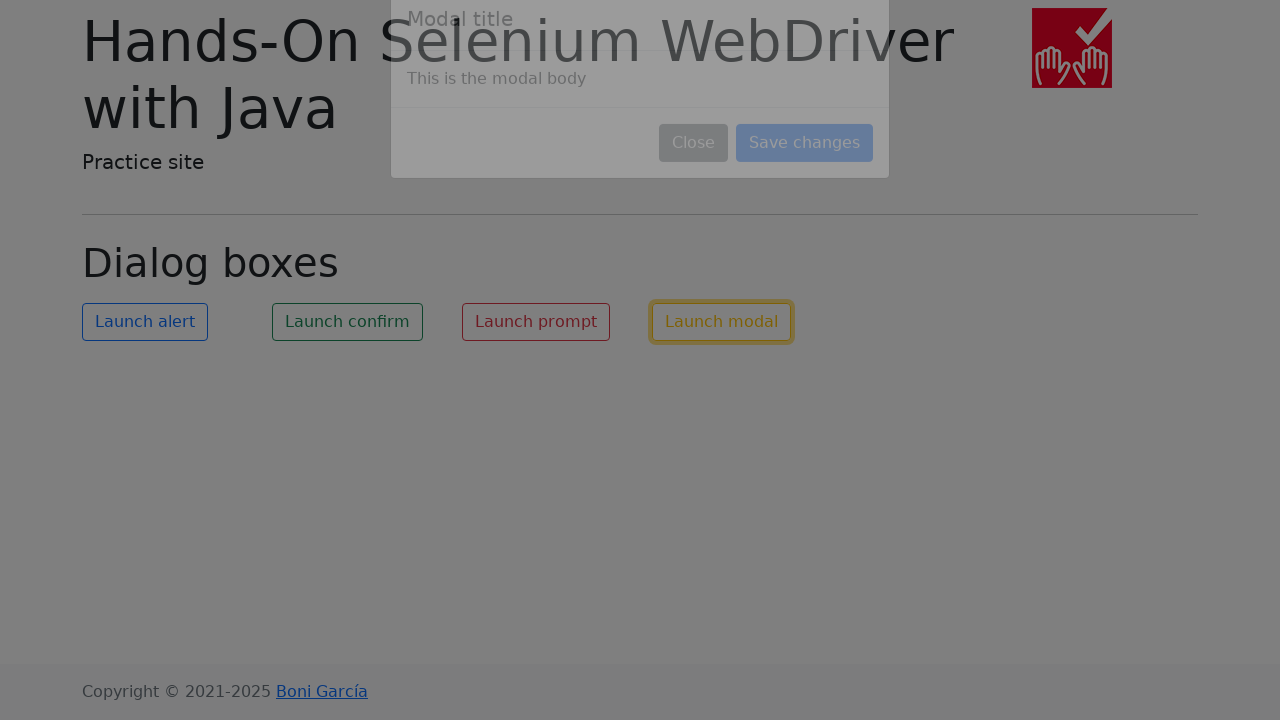

Retrieved and printed modal label text content
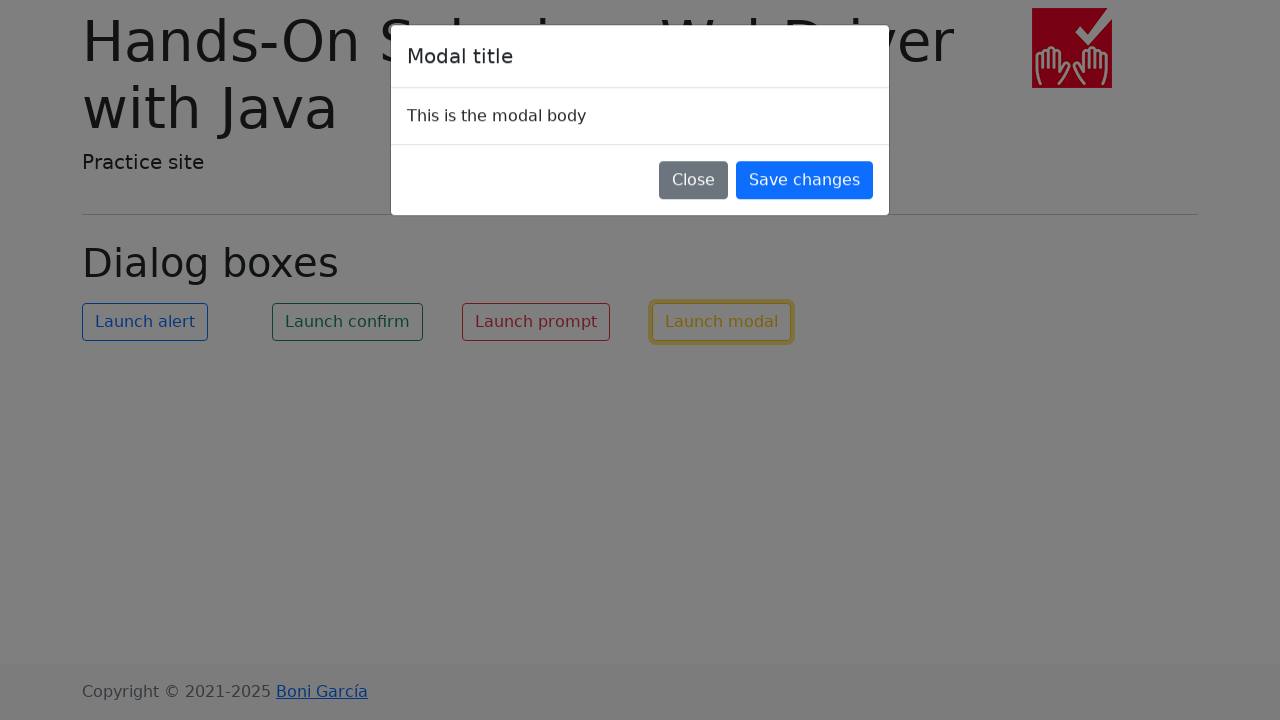

Waited 1000ms for modal to be fully visible
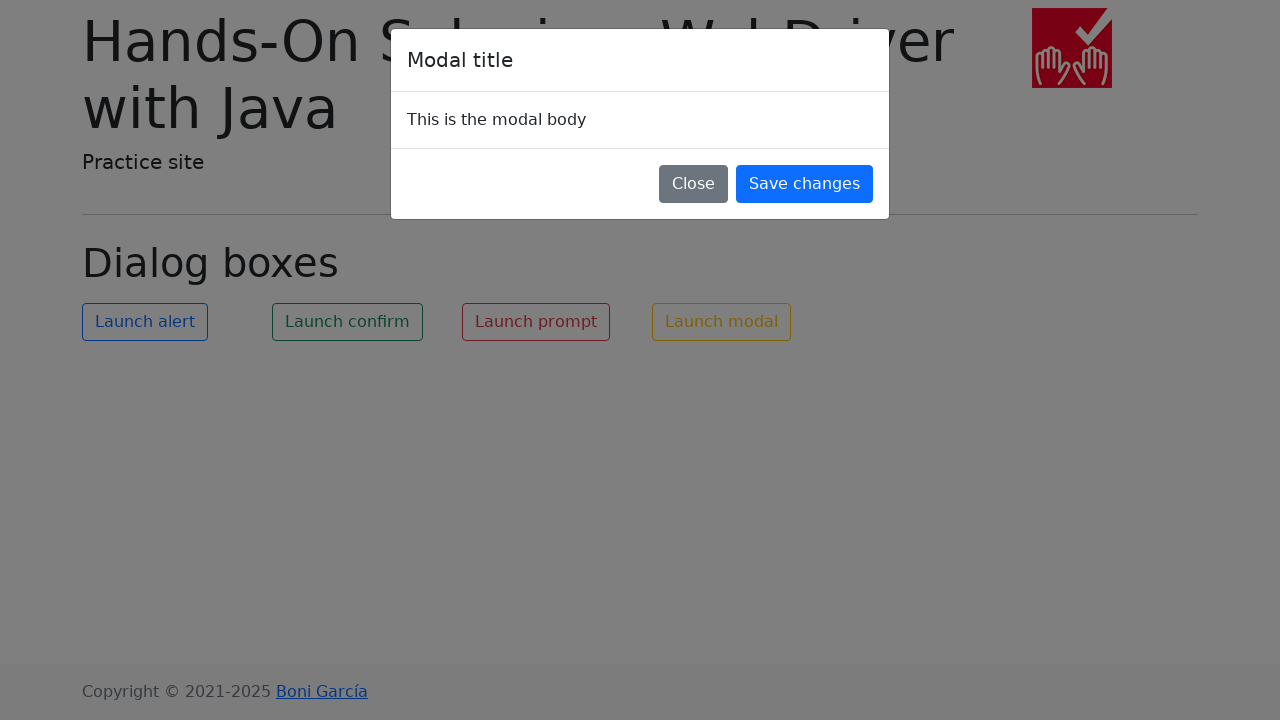

Clicked Save button in modal dialog at (804, 184) on xpath=//button[contains(text(),'Save')]
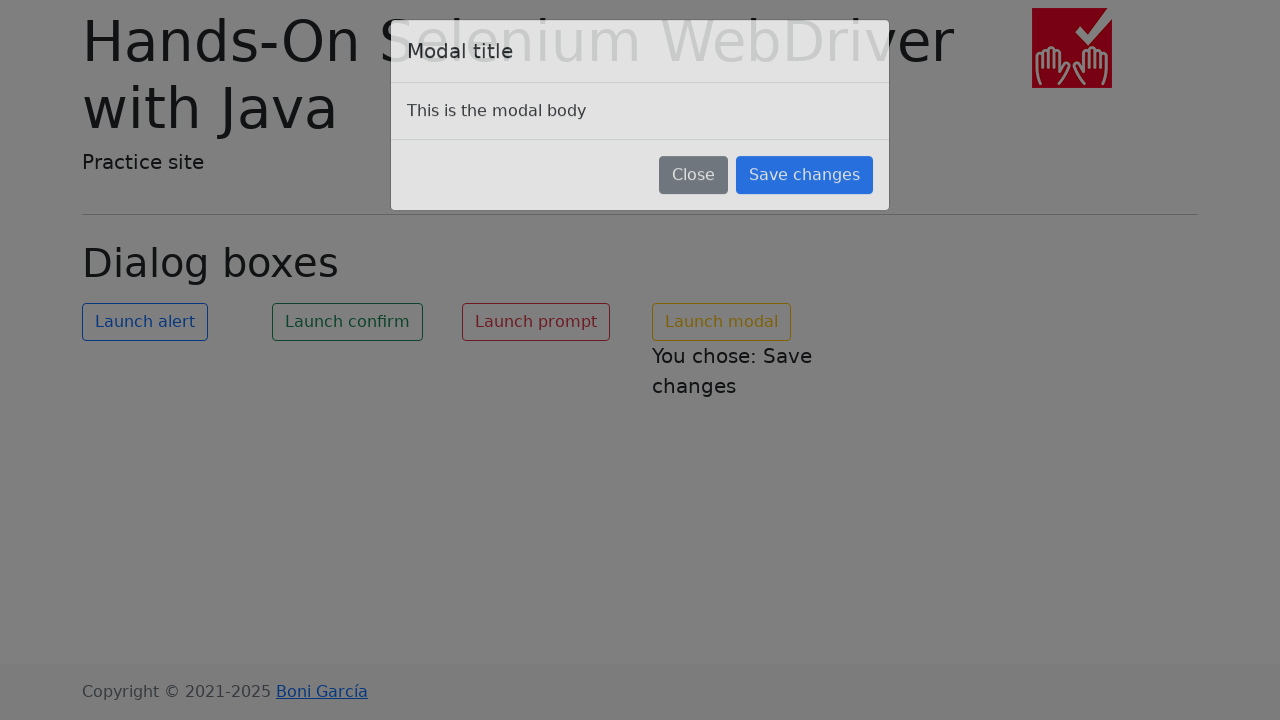

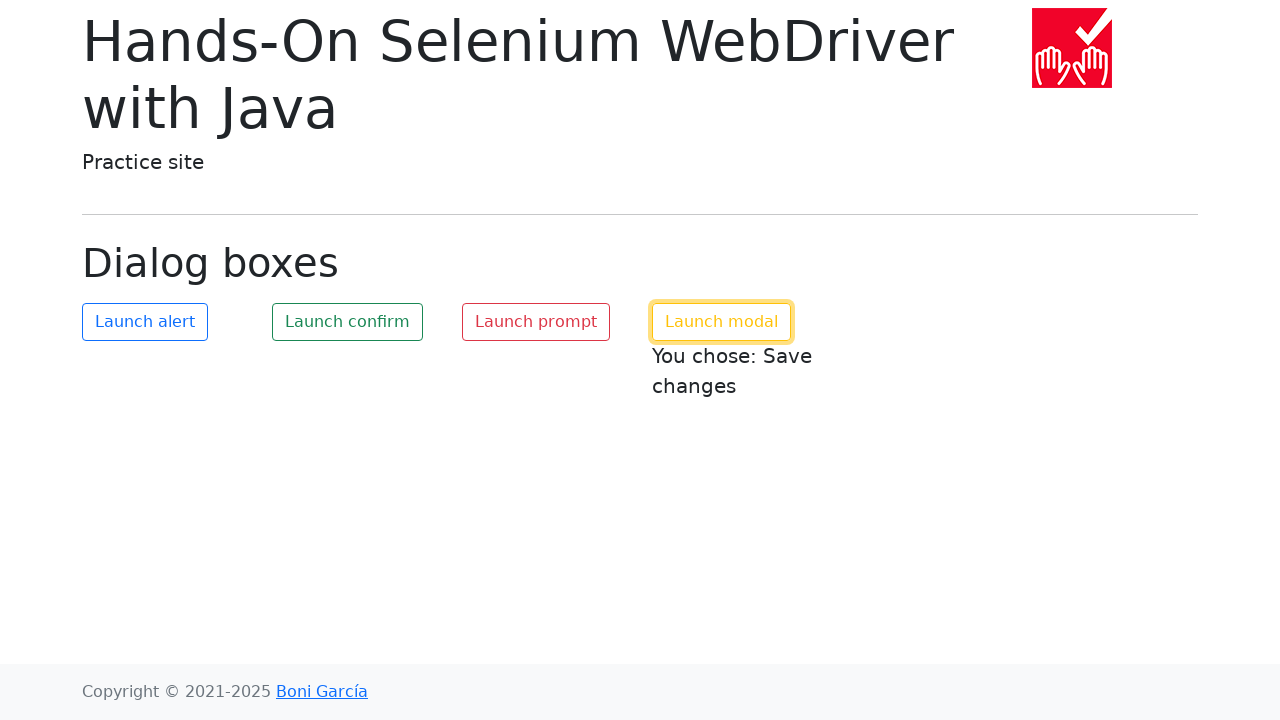